Tests a progress bar functionality by clicking the start button and waiting for it to reach 100% completion

Starting URL: https://demoqa.com/progress-bar

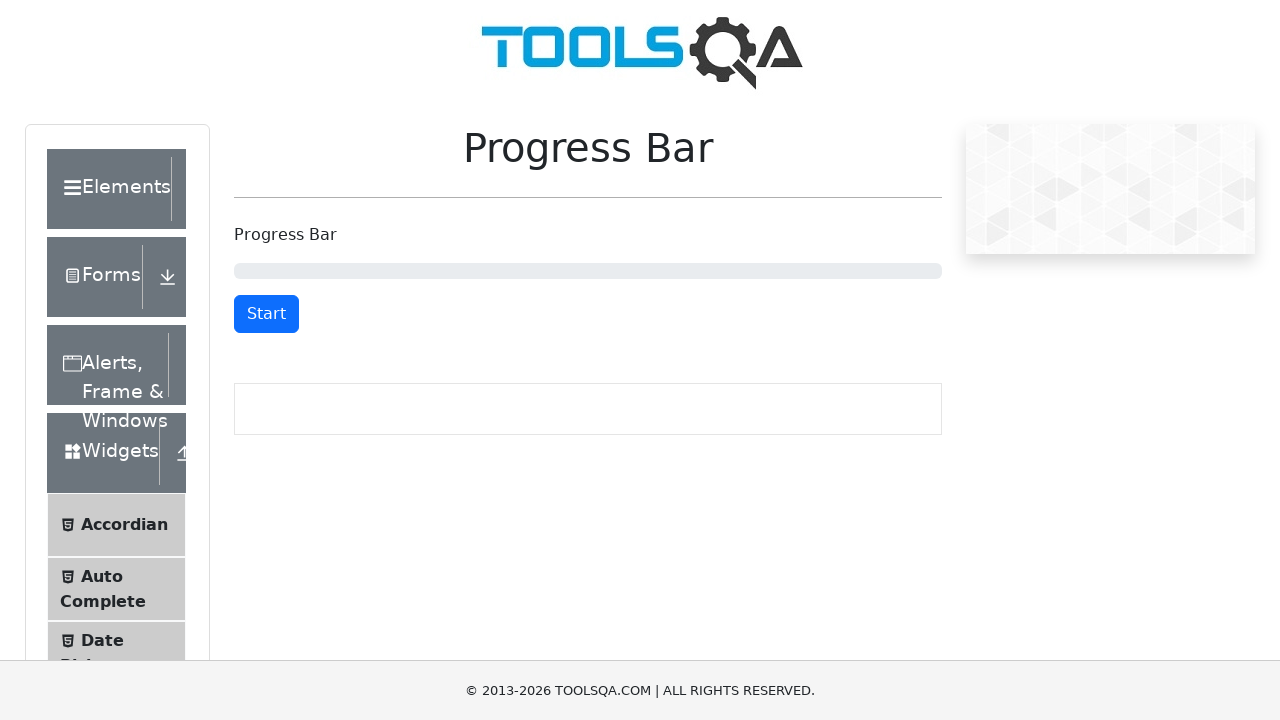

Clicked start button to begin progress bar animation at (266, 314) on button#startStopButton
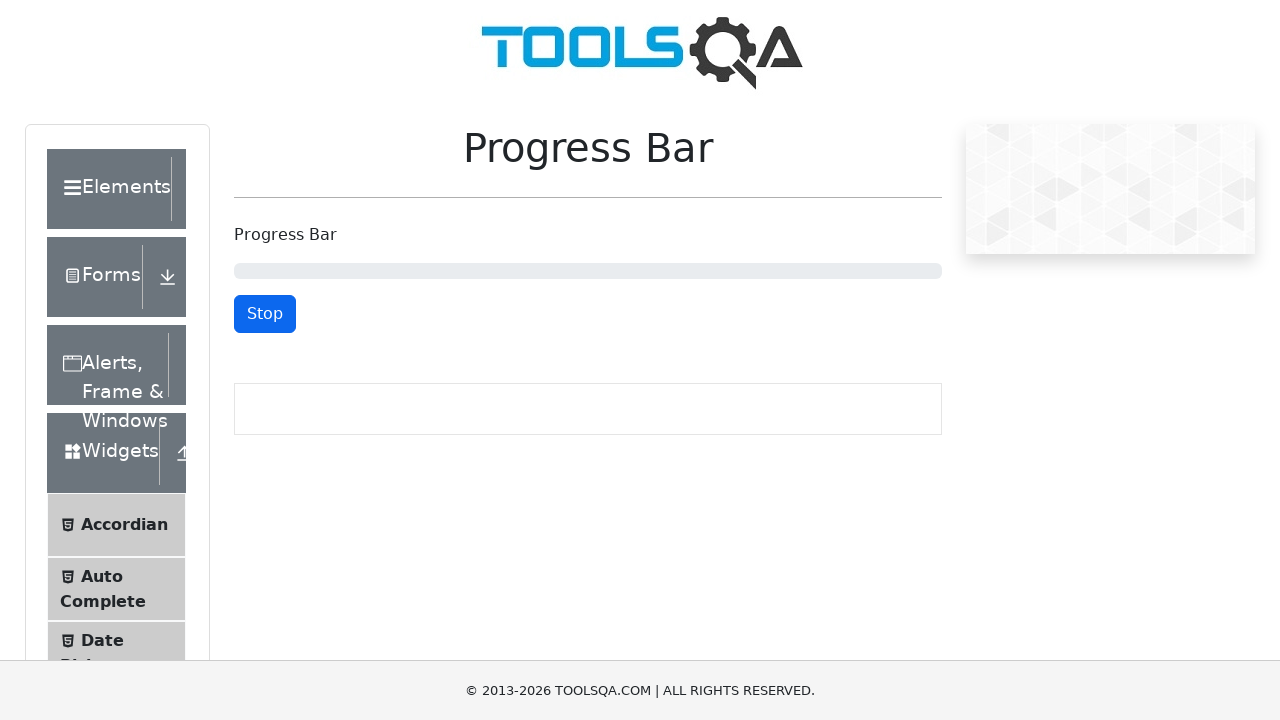

Progress bar reached 100% completion
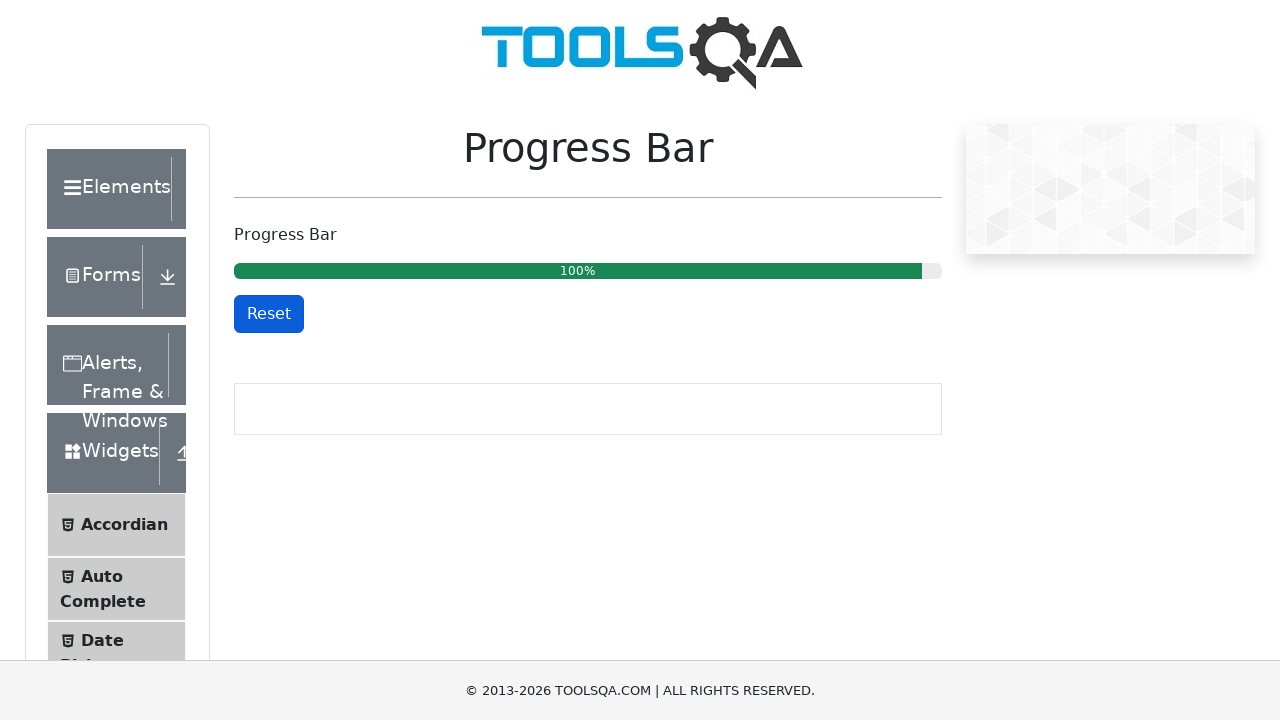

Located progress bar element
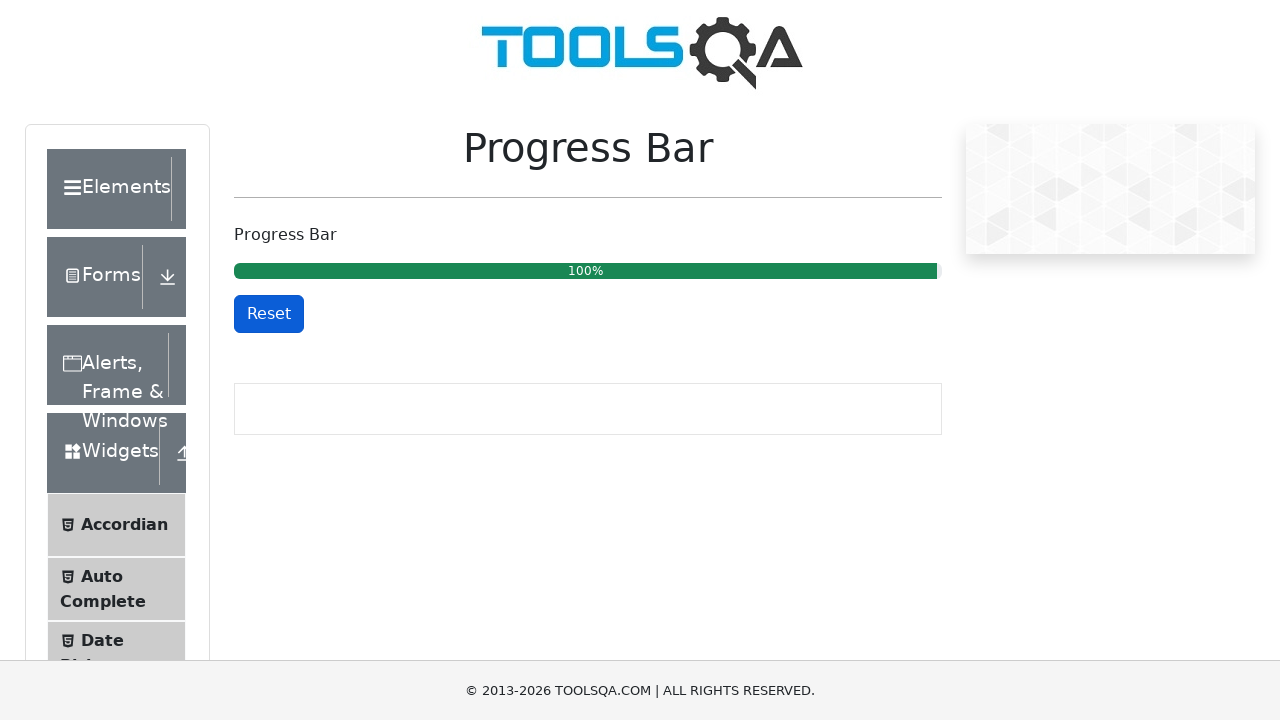

Retrieved progress bar value: 100
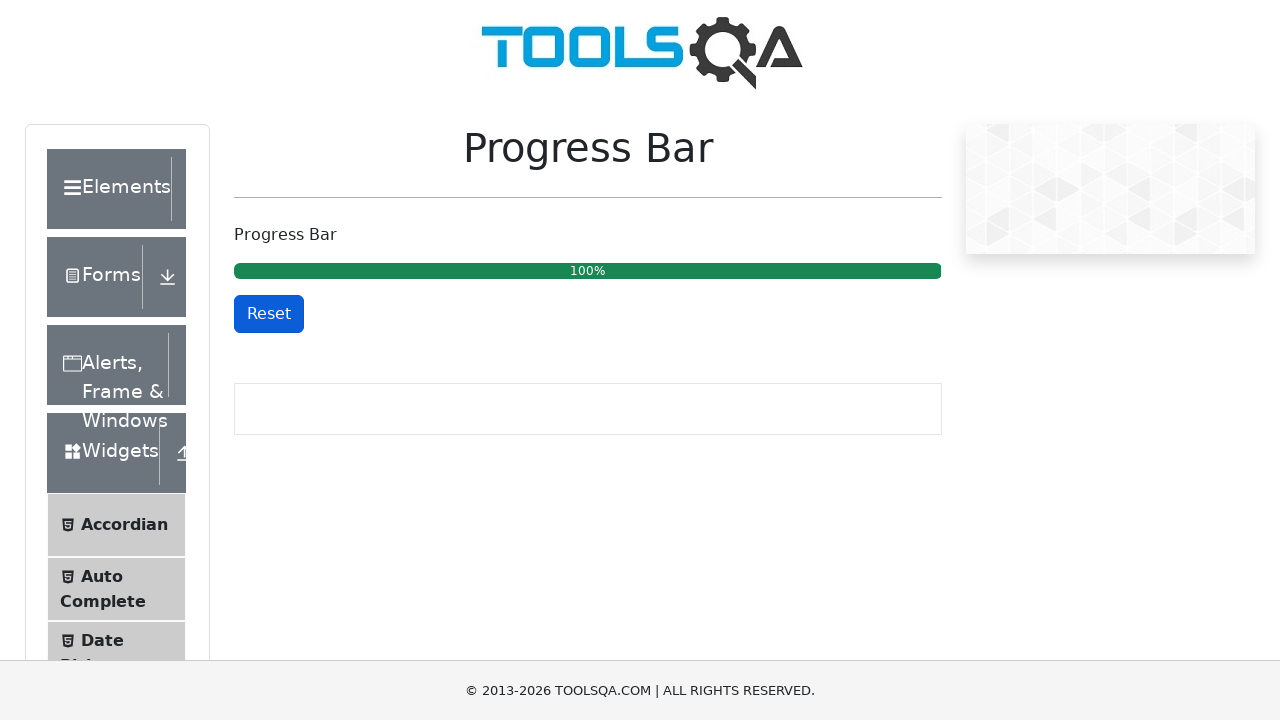

Verified progress bar reached 100% completion
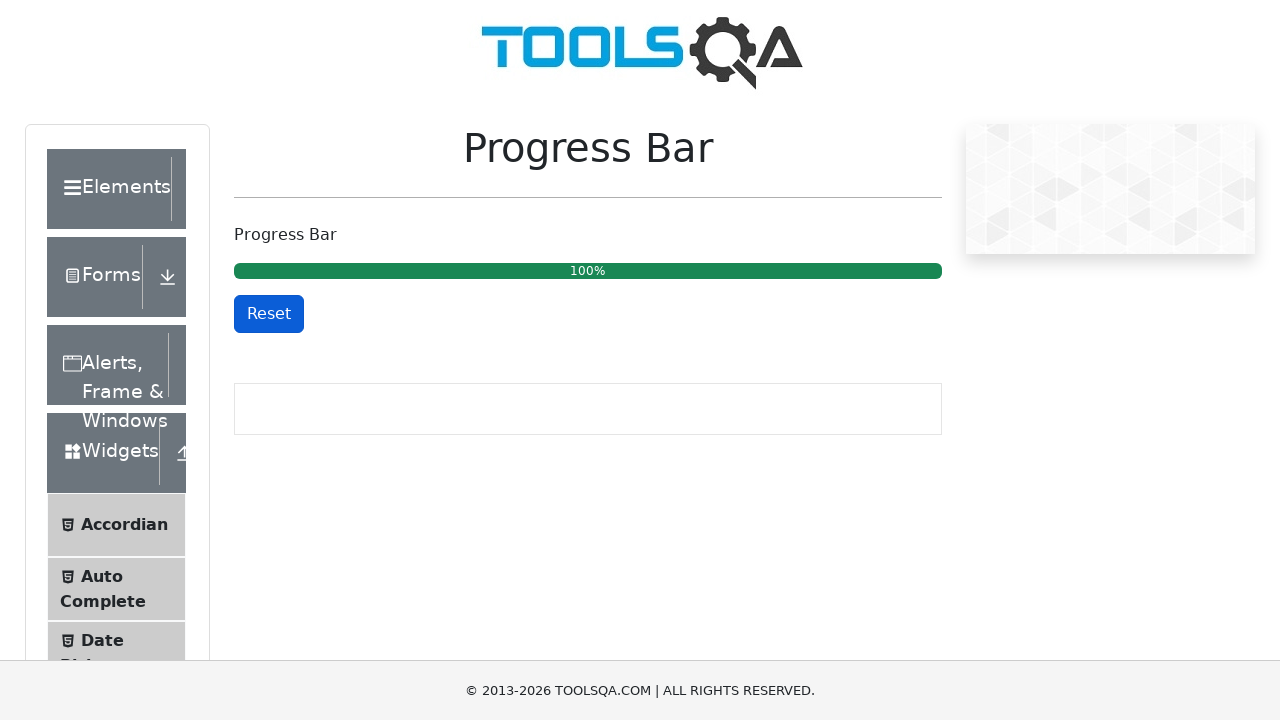

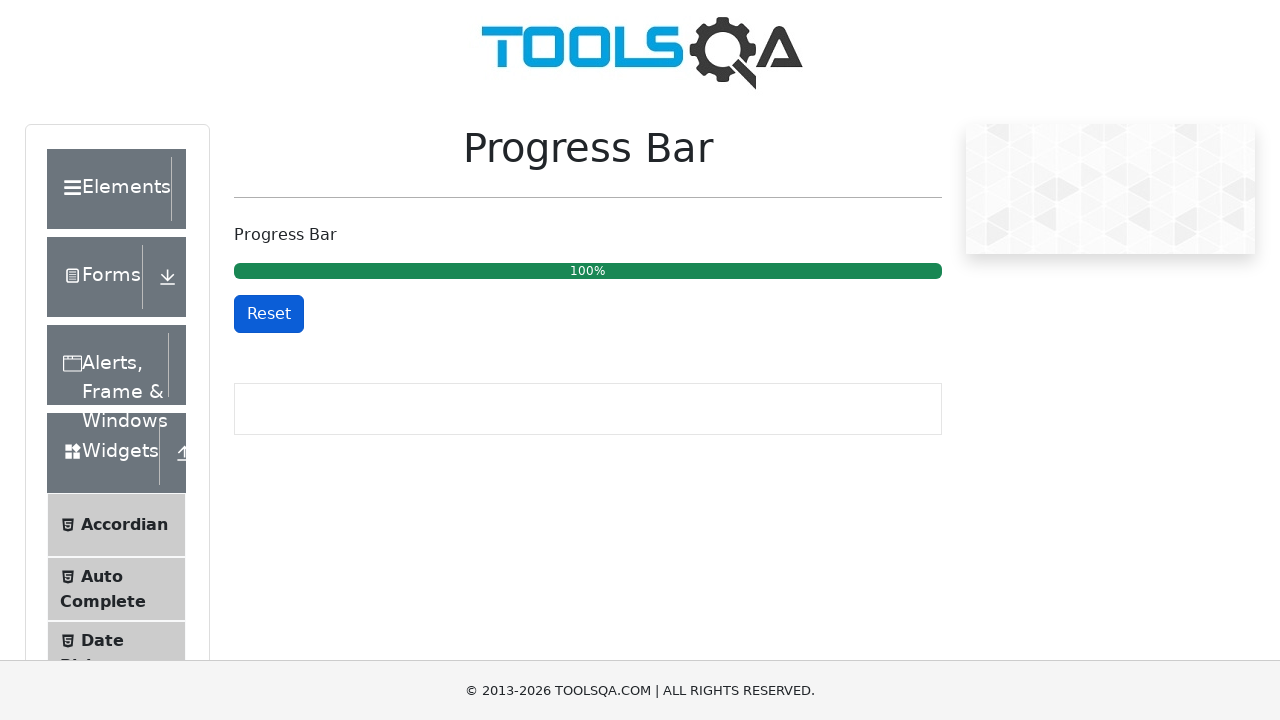